Tests JavaScript prompt box interaction by clicking a button that triggers a prompt dialog, entering text into it, and accepting the dialog.

Starting URL: http://www.tizag.com/javascriptT/javascriptprompt.php

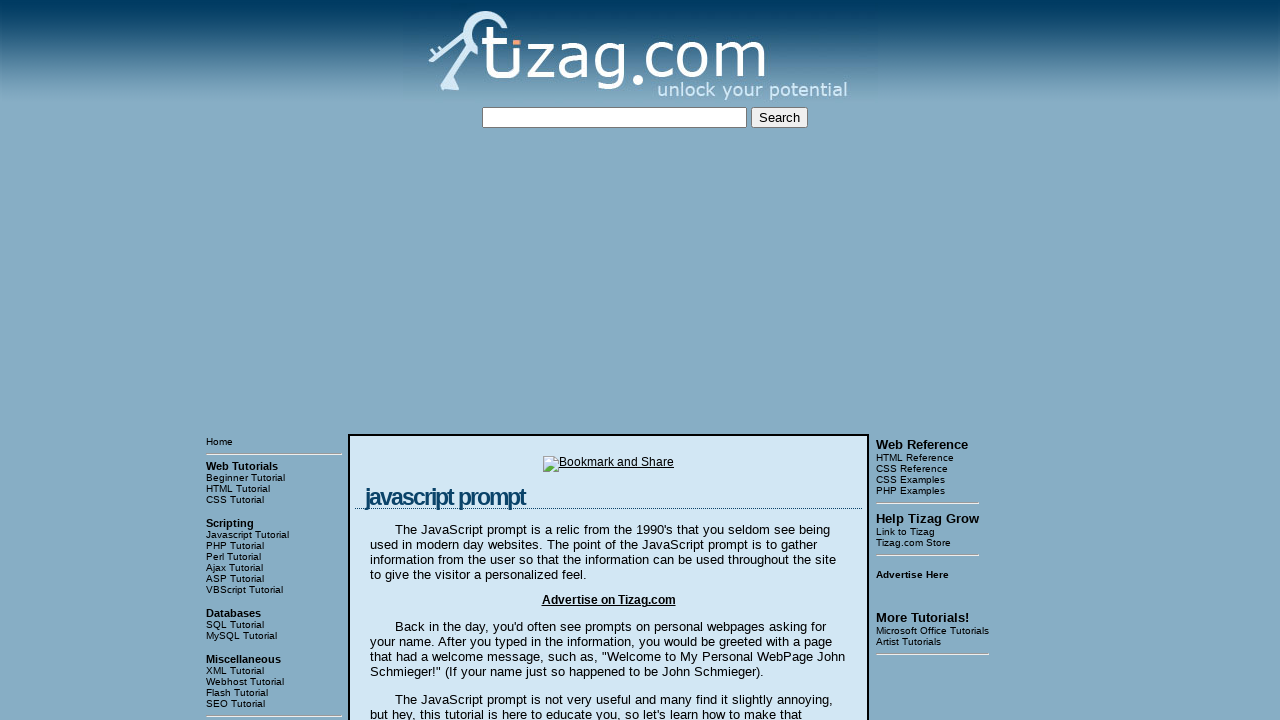

Scrolled down the page by 600 pixels to reveal the prompt button
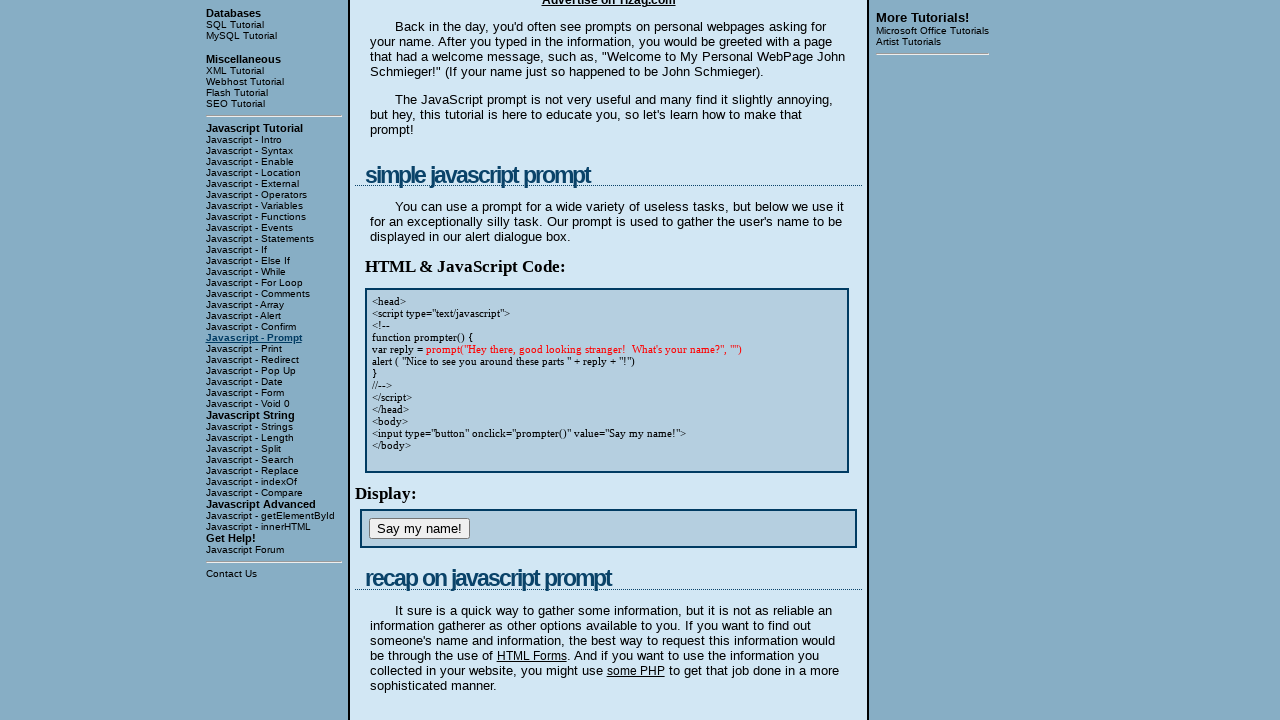

Clicked the button to trigger the JavaScript prompt dialog at (419, 529) on input[onclick='prompter()']
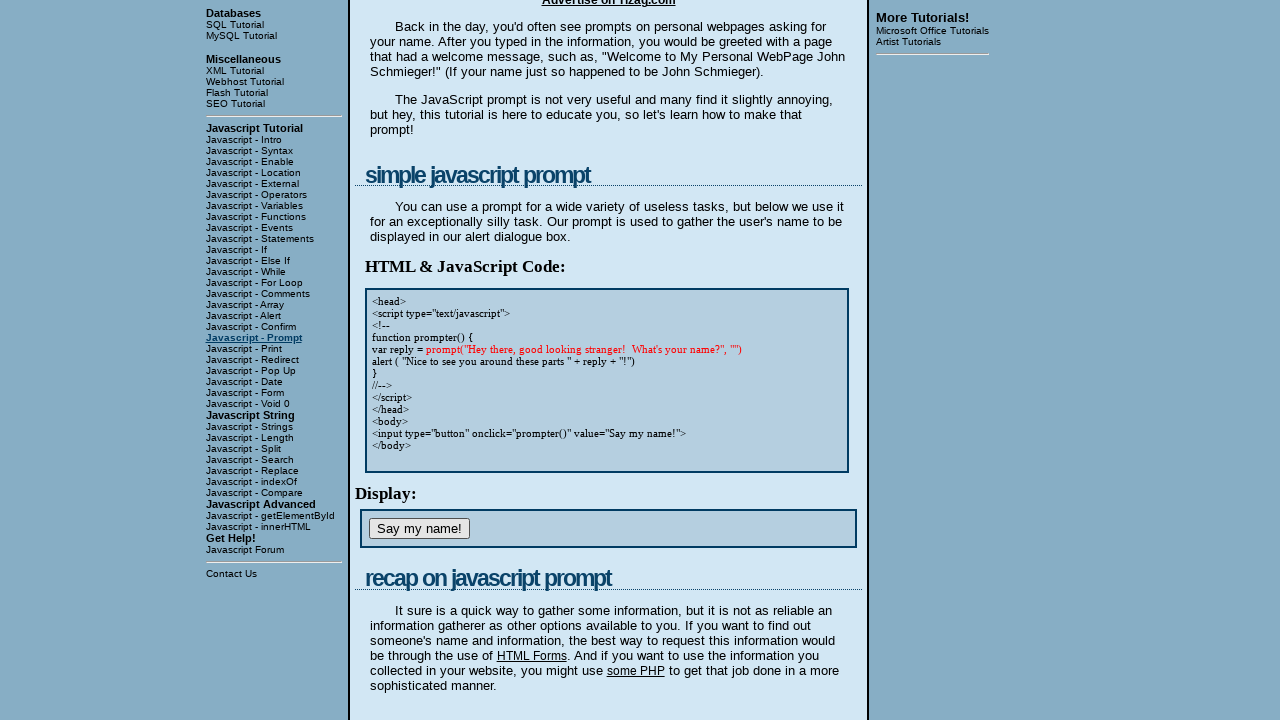

Registered dialog handler to accept prompts with text 'hello world'
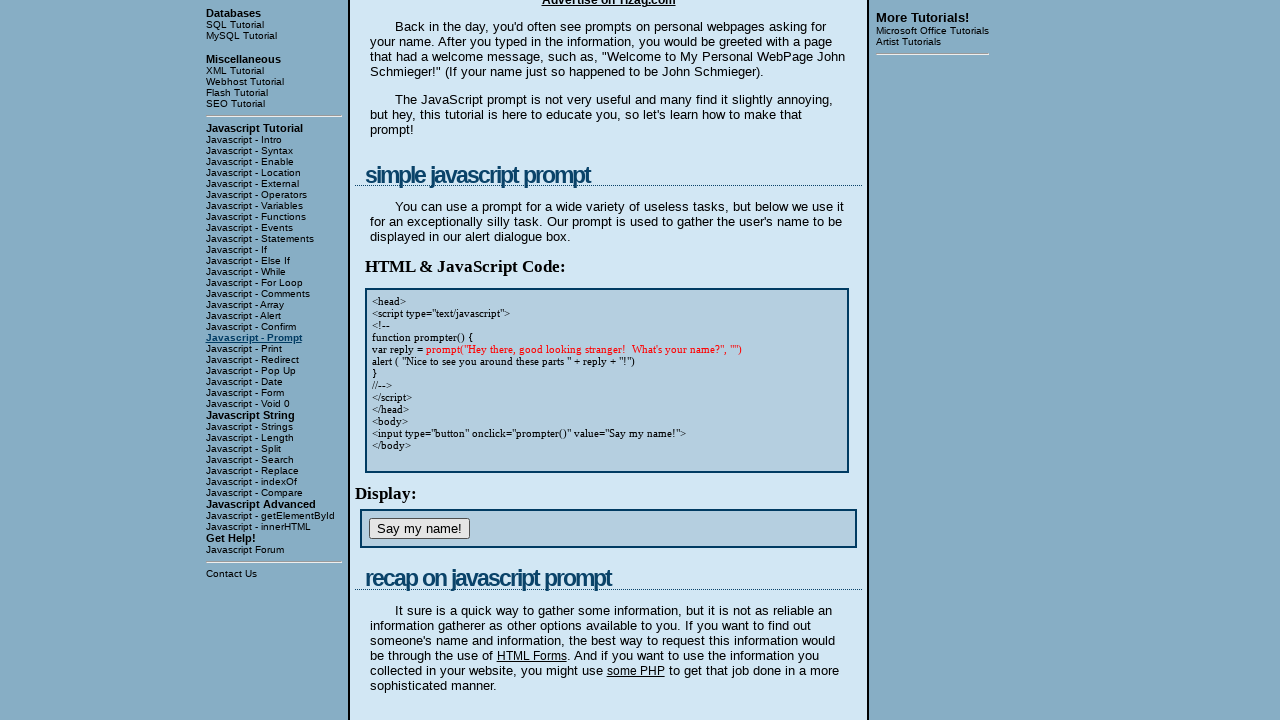

Registered one-time dialog handler for the next prompt
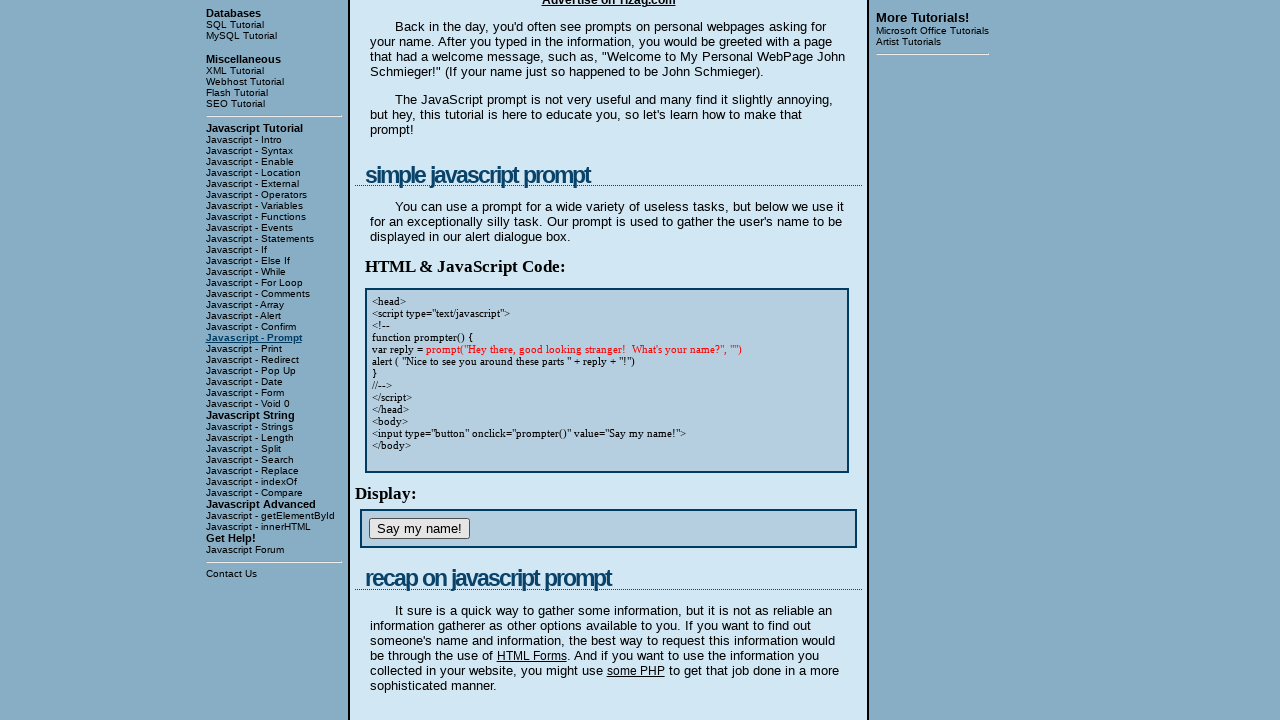

Clicked the prompt button again to trigger the dialog at (419, 529) on input[onclick='prompter()']
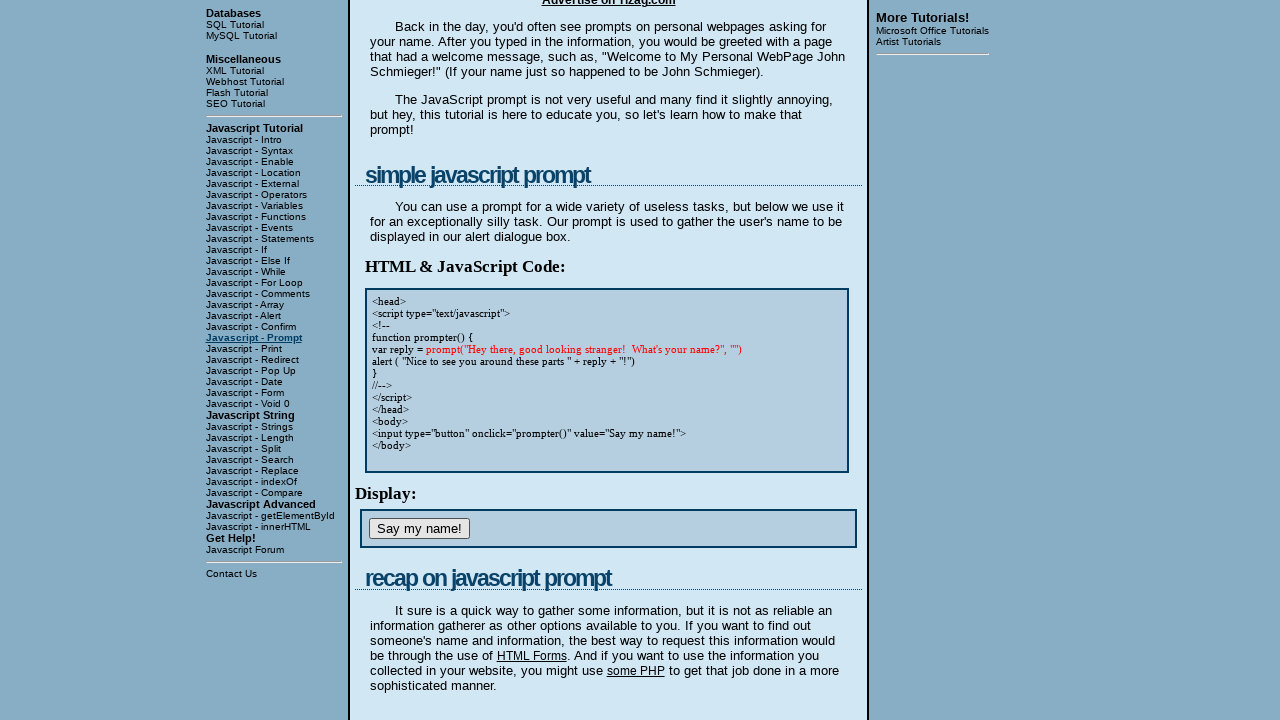

Waited 1000ms for the dialog to be processed
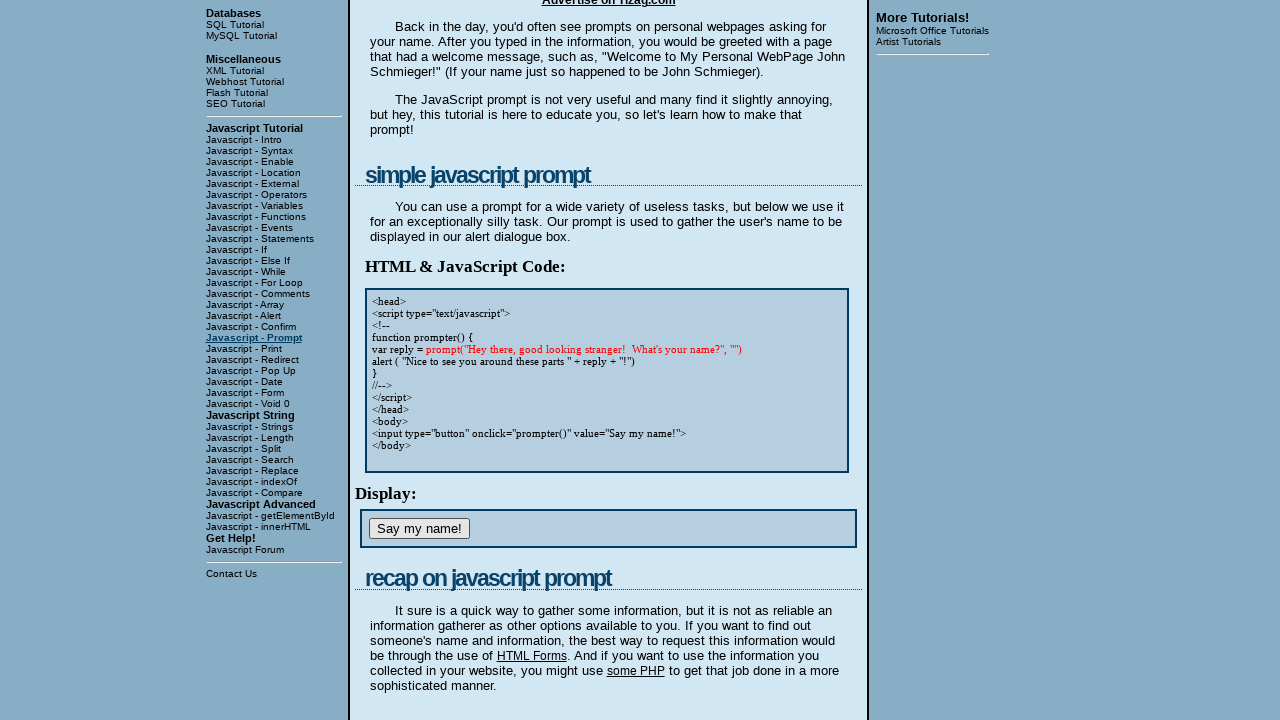

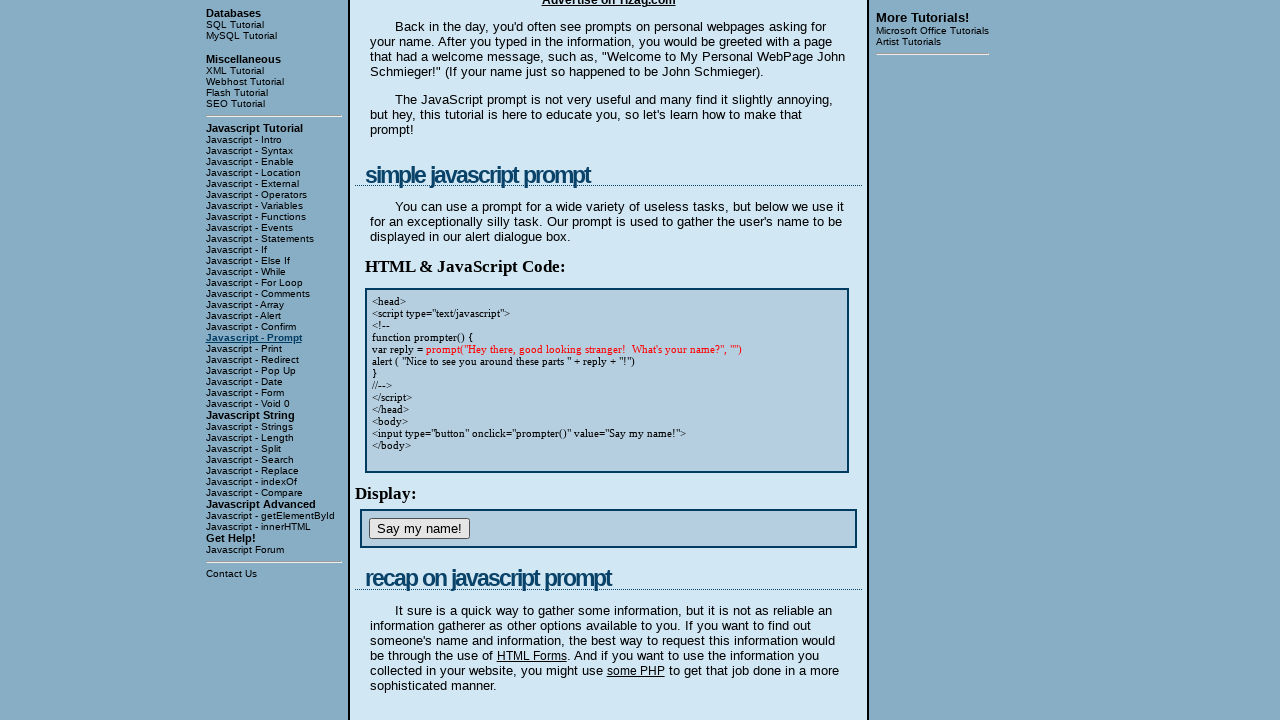